Tests radio button selection on W3Schools custom checkbox tutorial page by clicking different radio button options

Starting URL: https://www.w3schools.com/howto/howto_css_custom_checkbox.asp

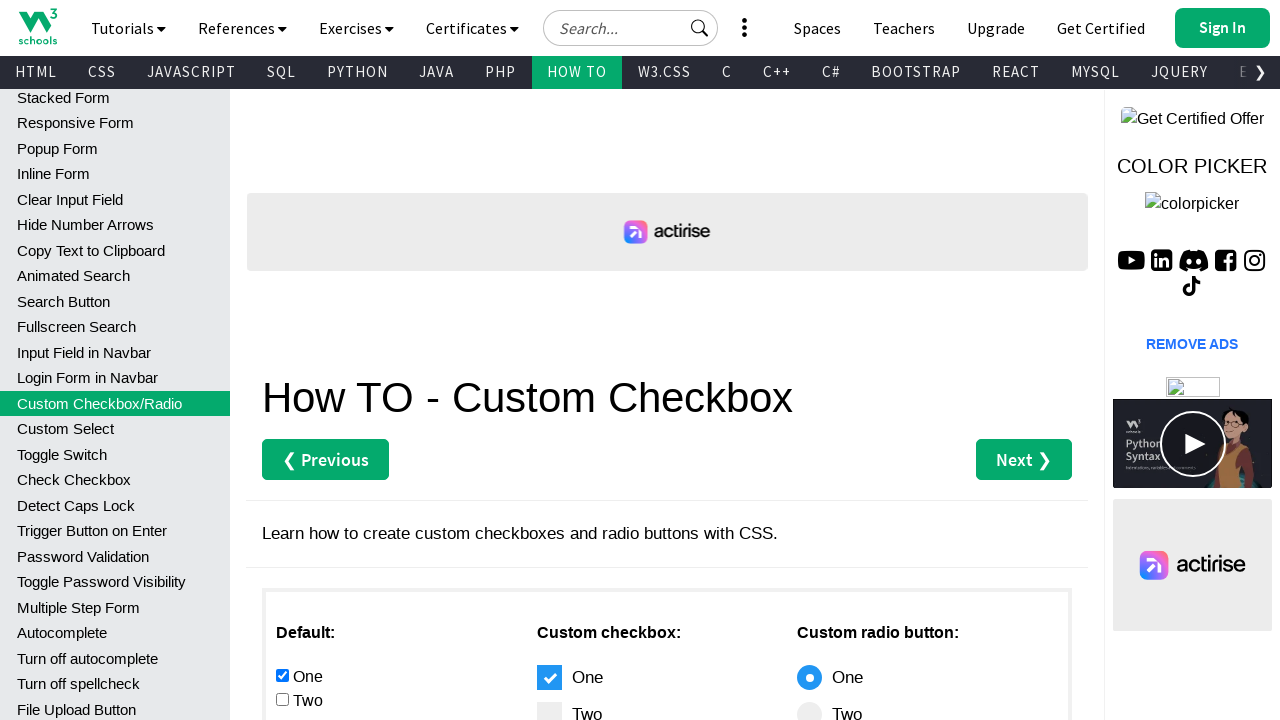

Navigated to W3Schools custom checkbox tutorial page
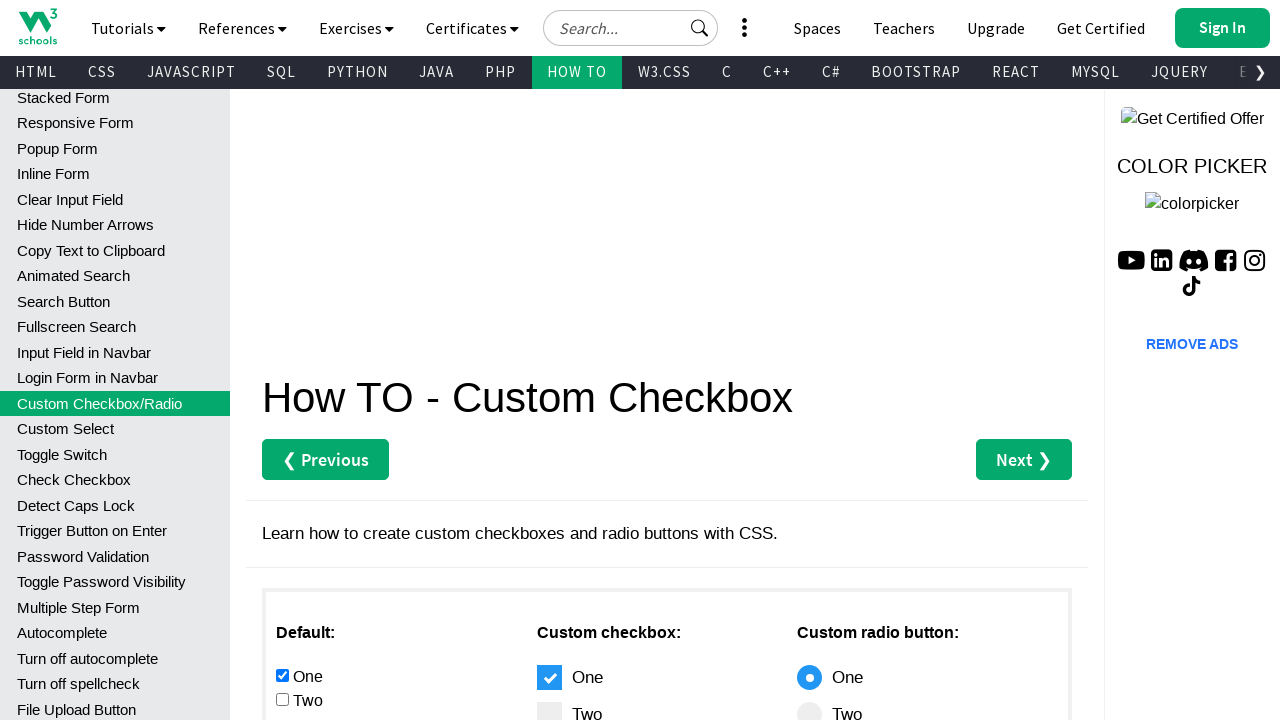

Clicked the fourth radio button at (282, 360) on xpath=//*[@id='main']/div[3]/div[1]/input[4]
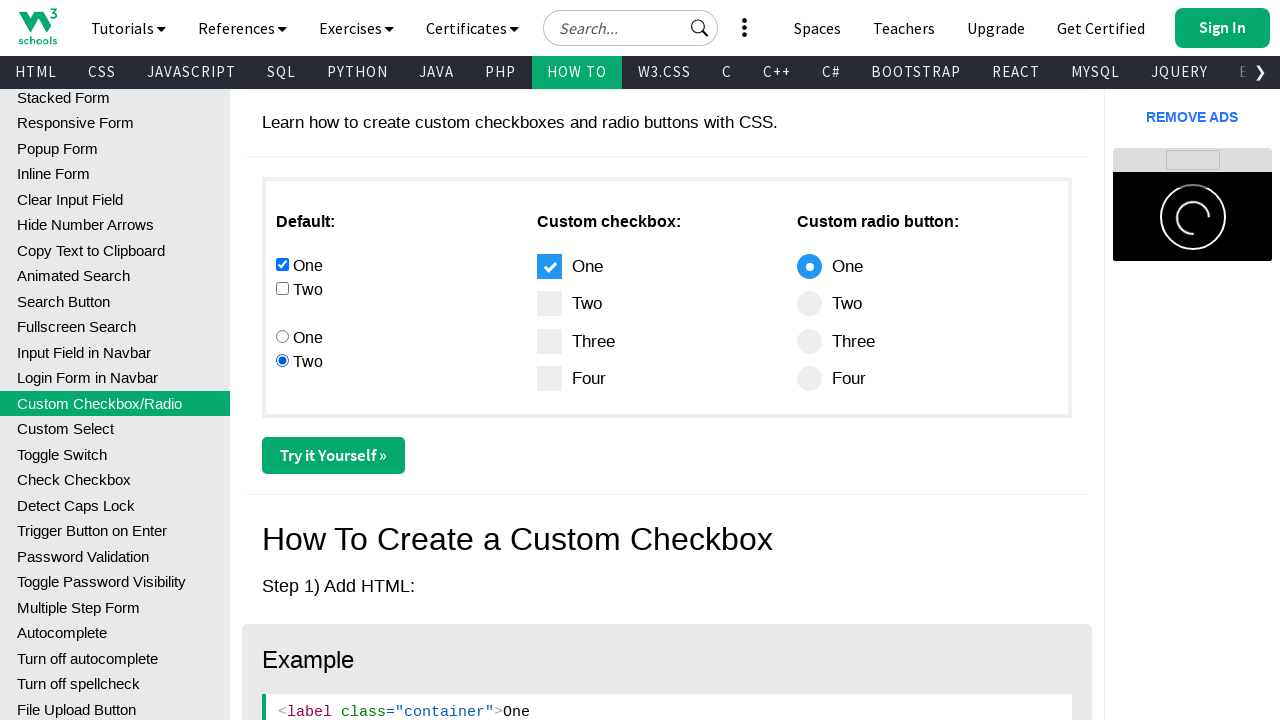

Clicked the third radio button at (282, 336) on xpath=//*[@id='main']/div[3]/div[1]/input[3]
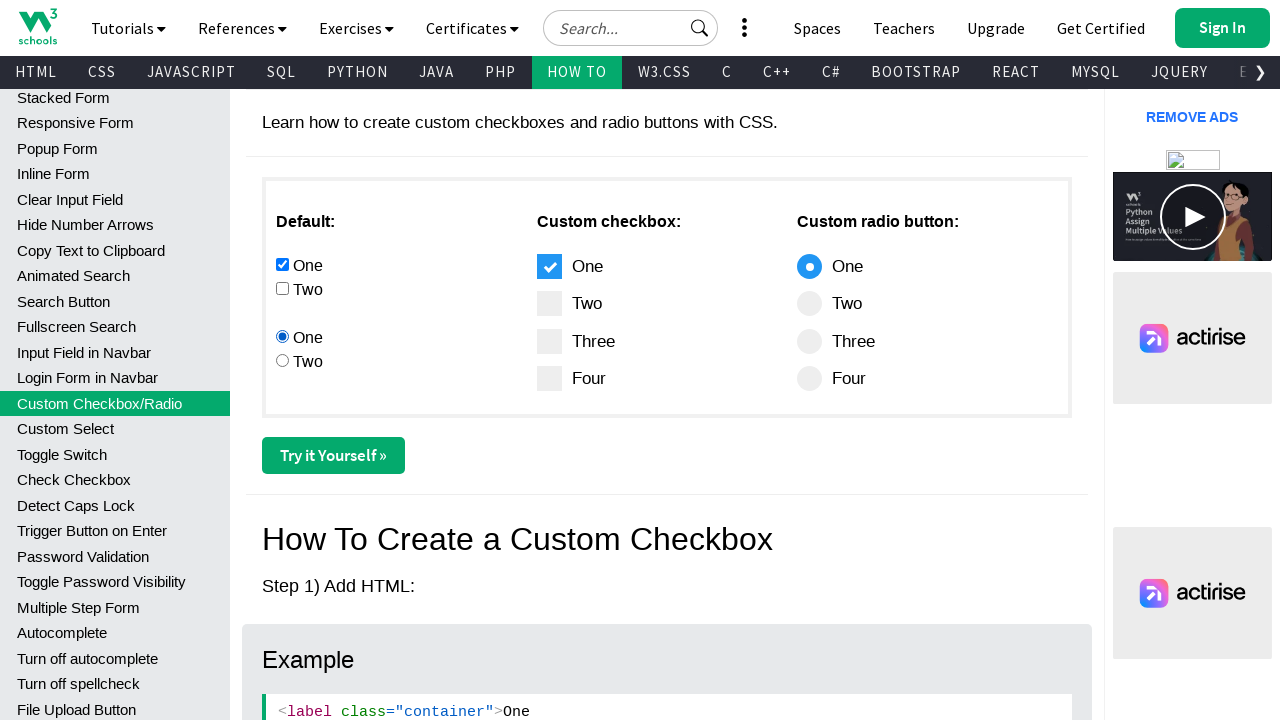

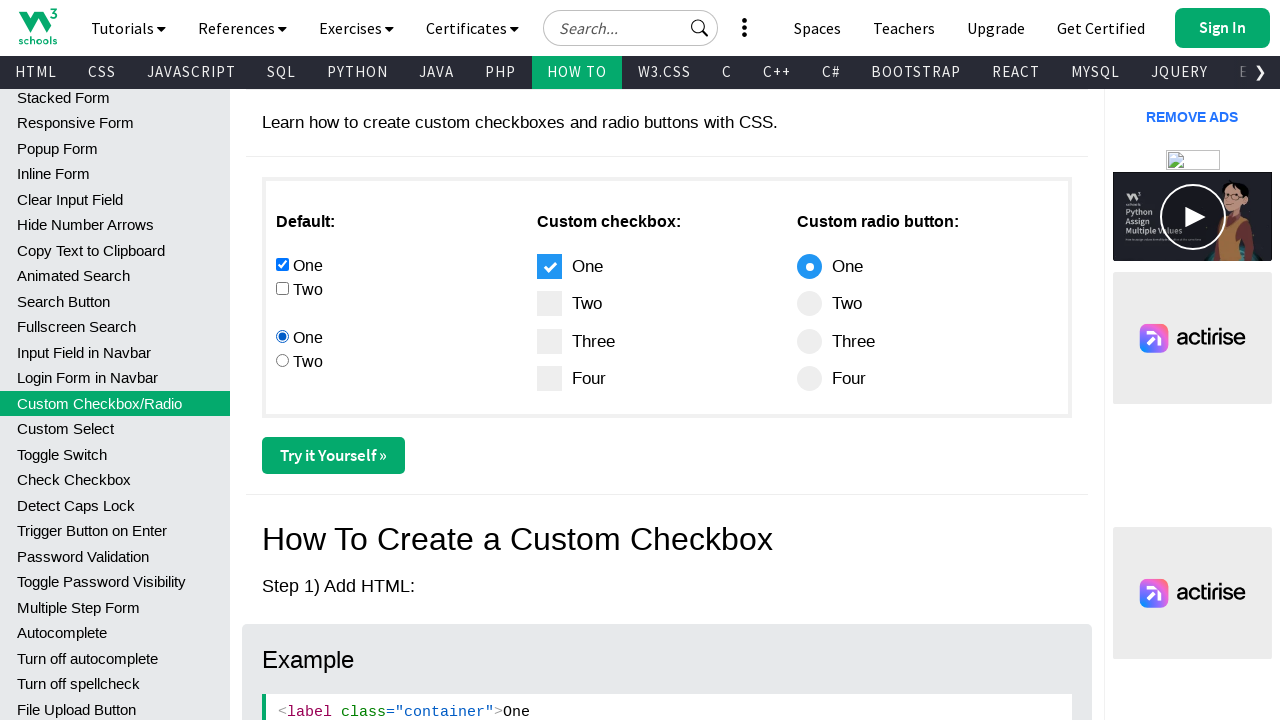